Navigates to JPL Space images page and clicks the full image button to view the featured image

Starting URL: https://data-class-jpl-space.s3.amazonaws.com/JPL_Space/index.html

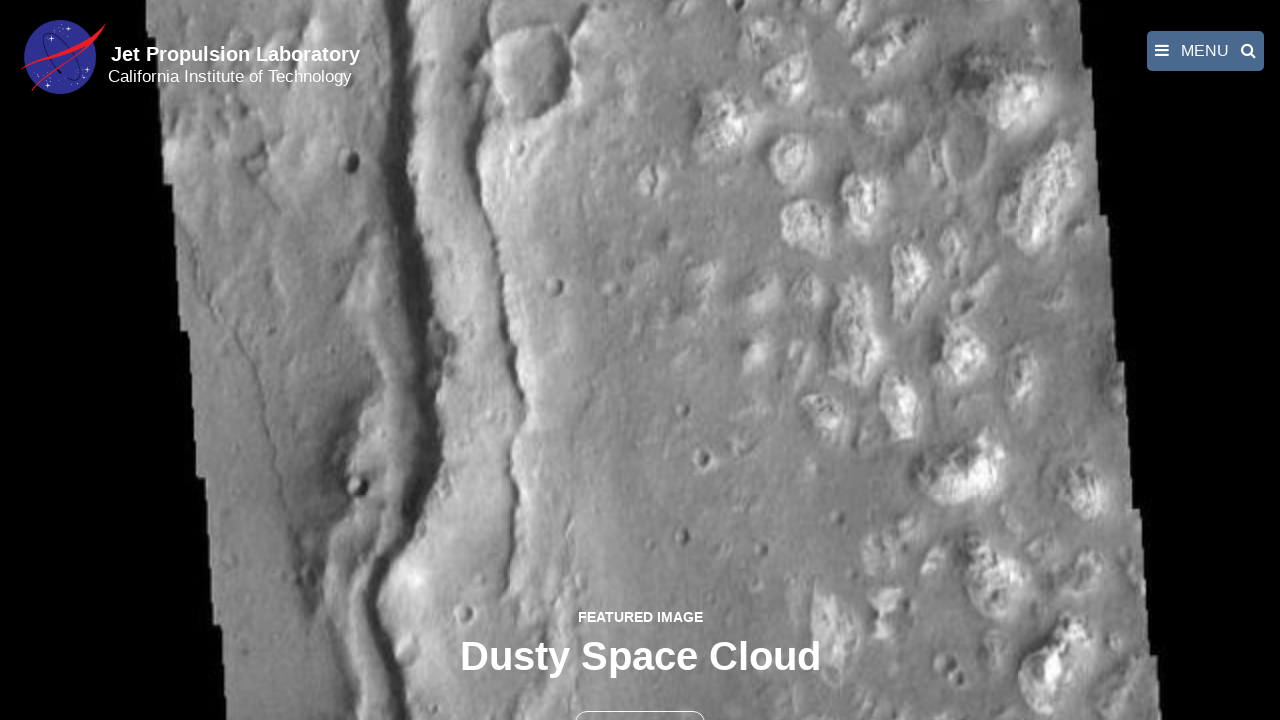

Navigated to JPL Space images page
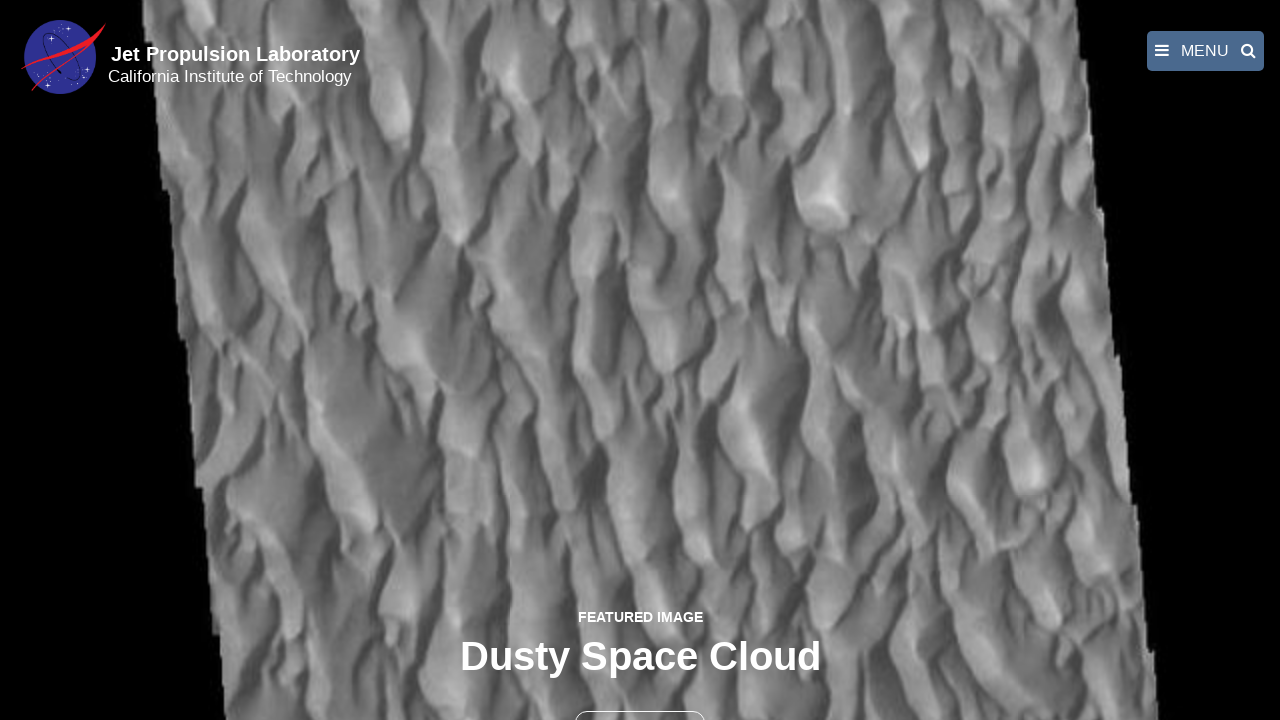

Clicked the full image button to view featured image at (640, 699) on button >> nth=1
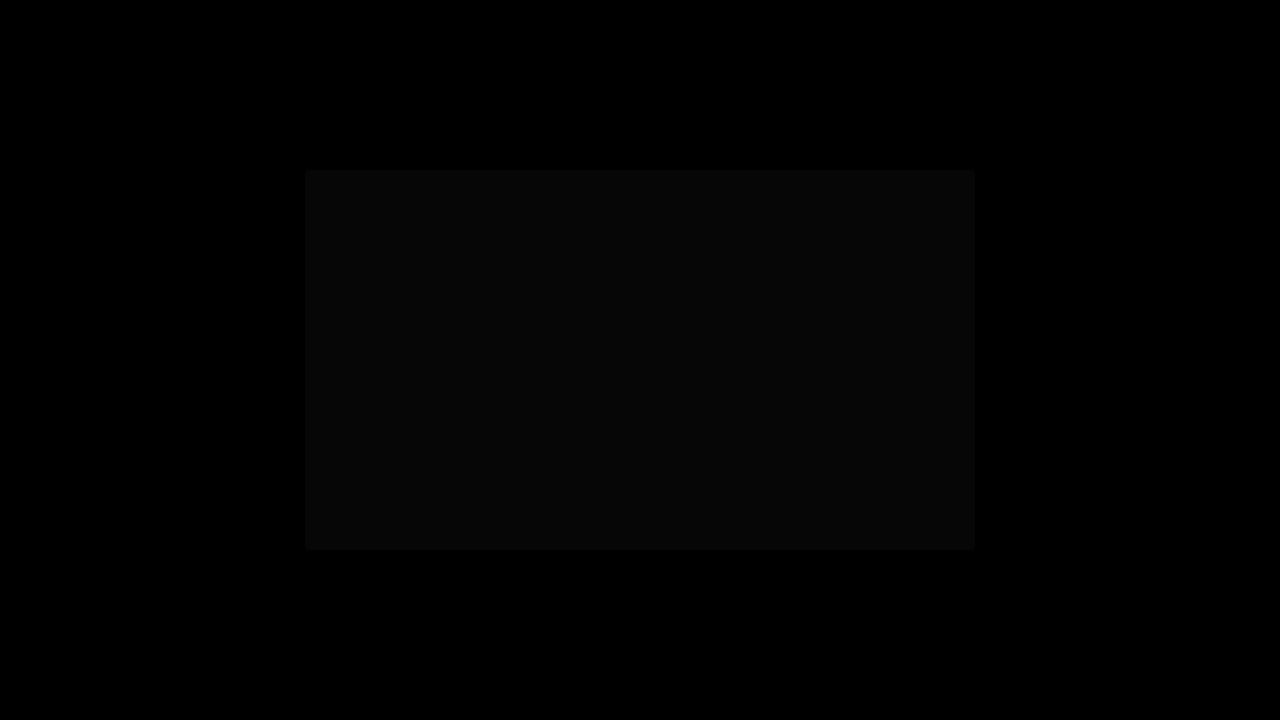

Featured image fully loaded and displayed
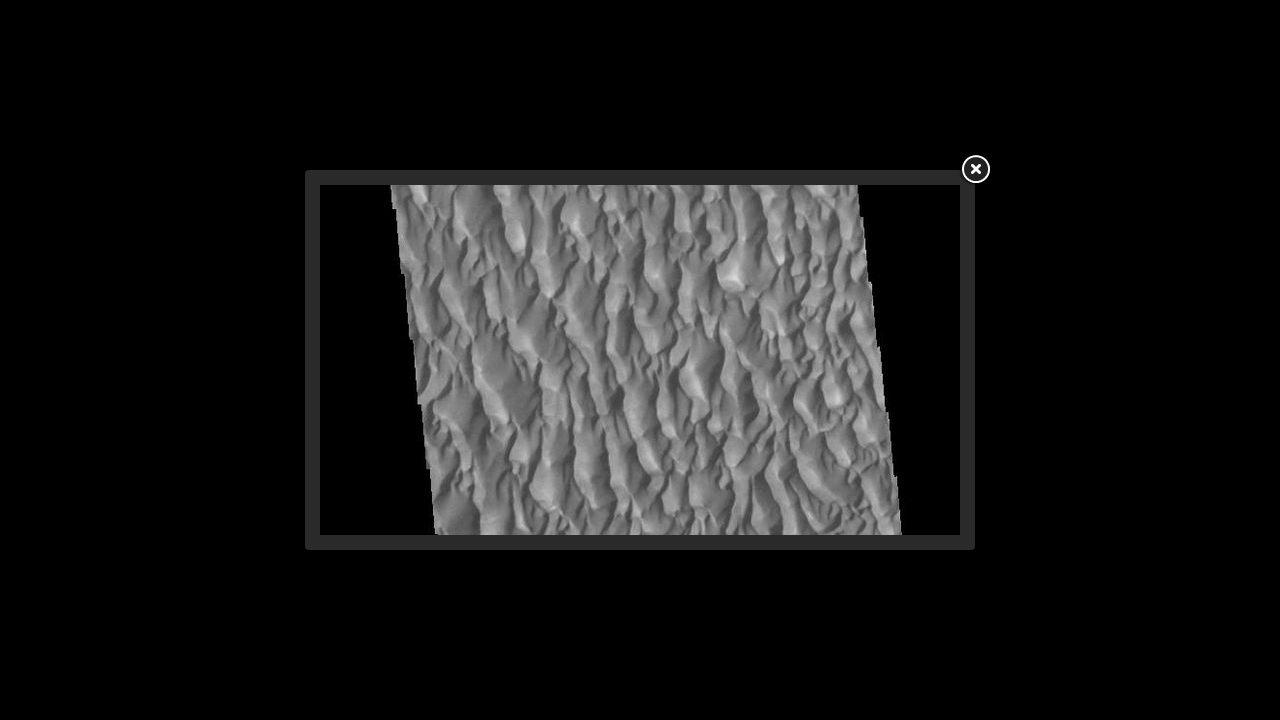

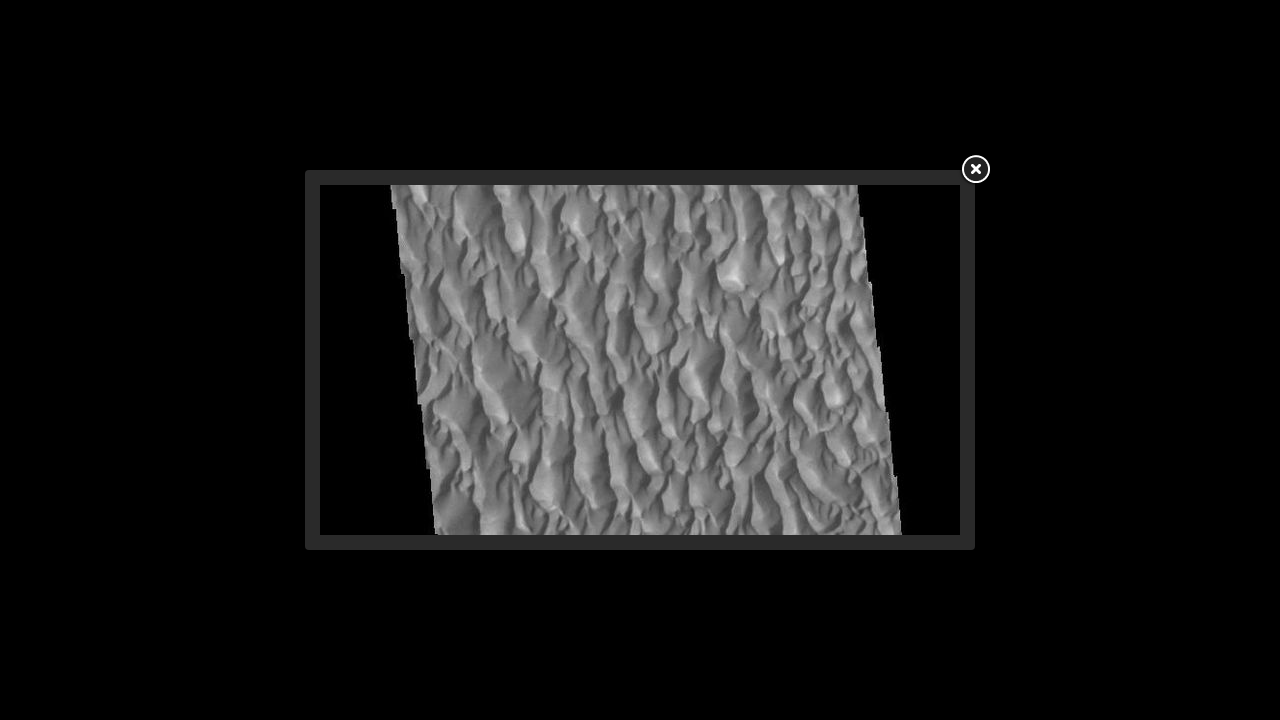